Tests add/remove element functionality by clicking the Add Element button, verifying the Delete button appears, clicking Delete to remove it, and verifying it's no longer visible.

Starting URL: https://the-internet.herokuapp.com/add_remove_elements/

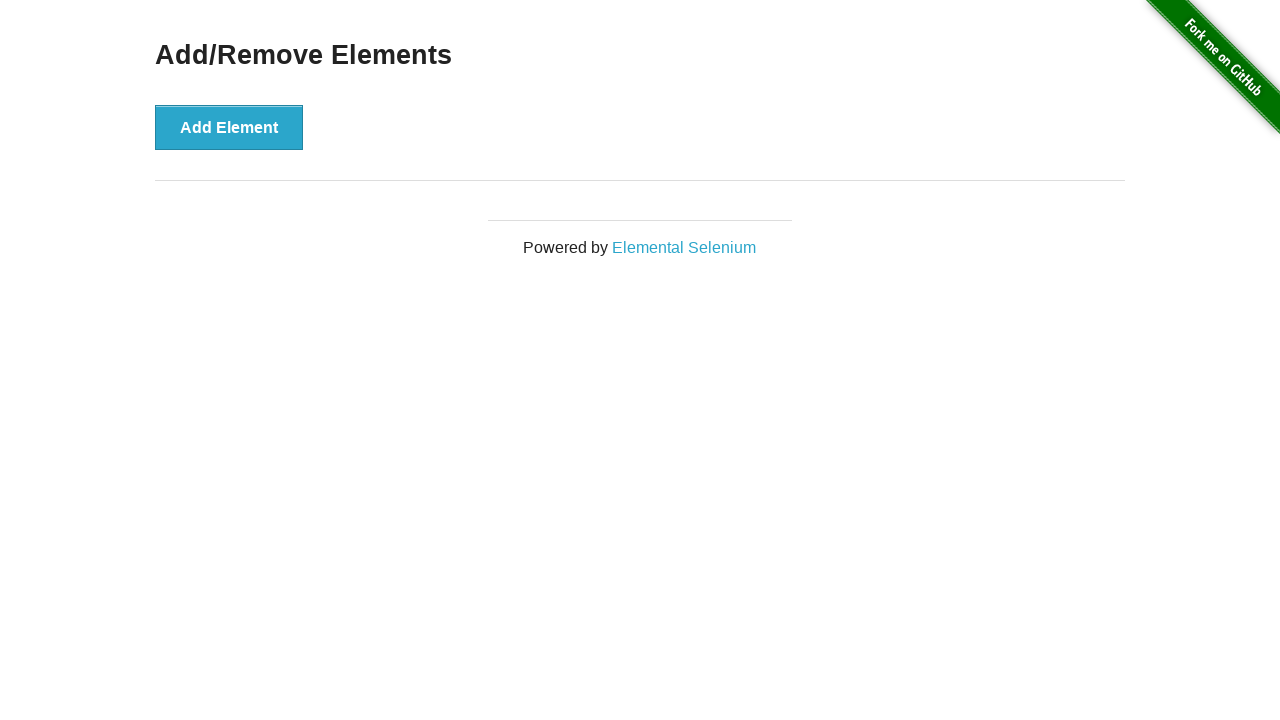

Clicked 'Add Element' button at (229, 127) on [onclick='addElement()']
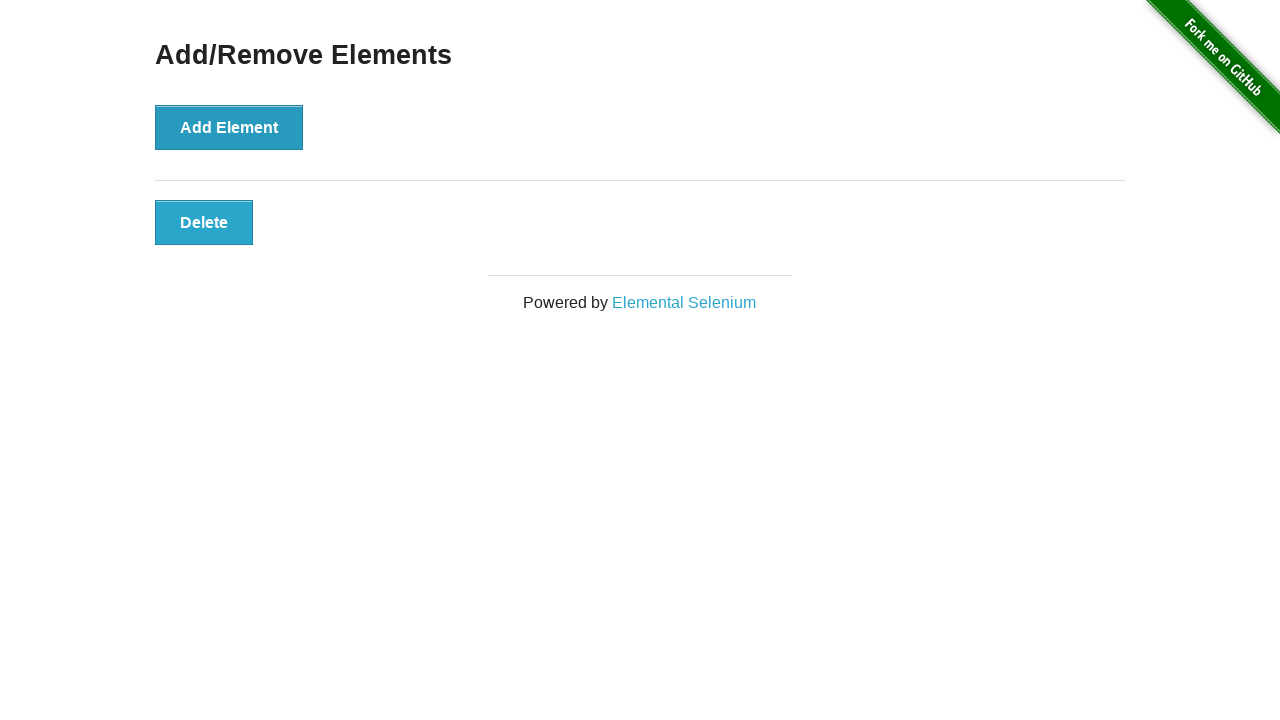

Delete button appeared and is visible
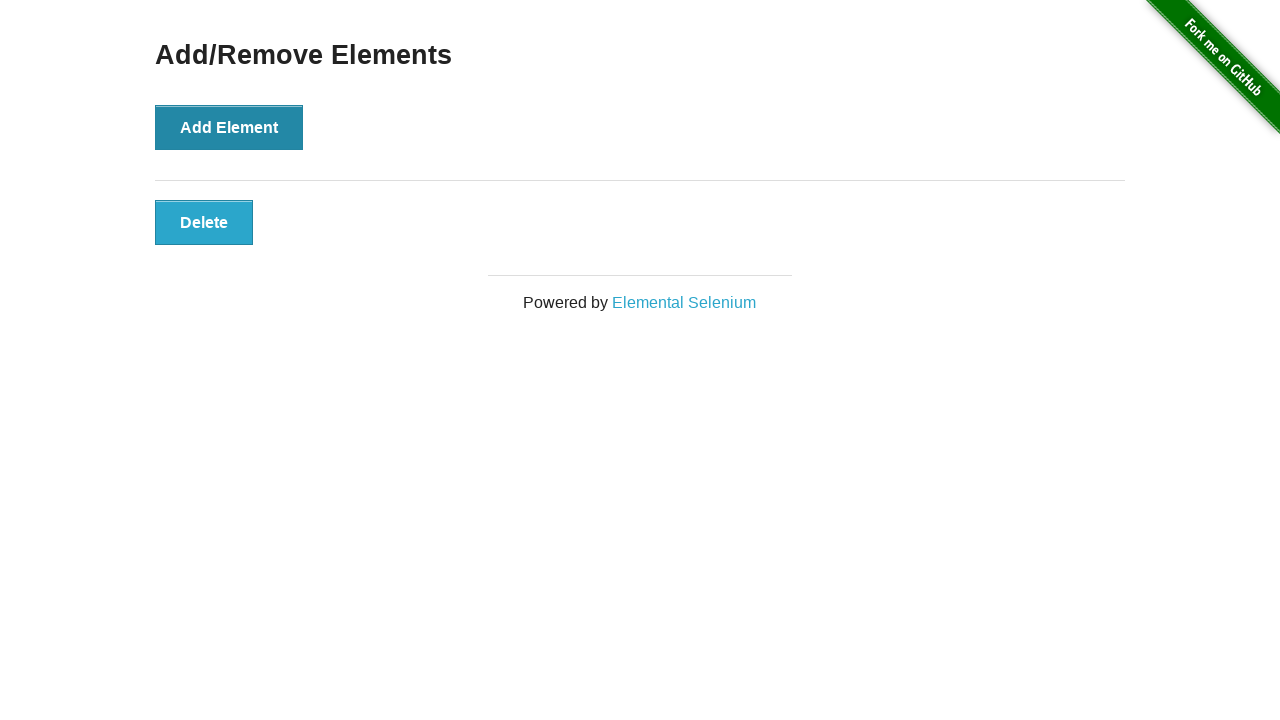

Verified Delete button is visible
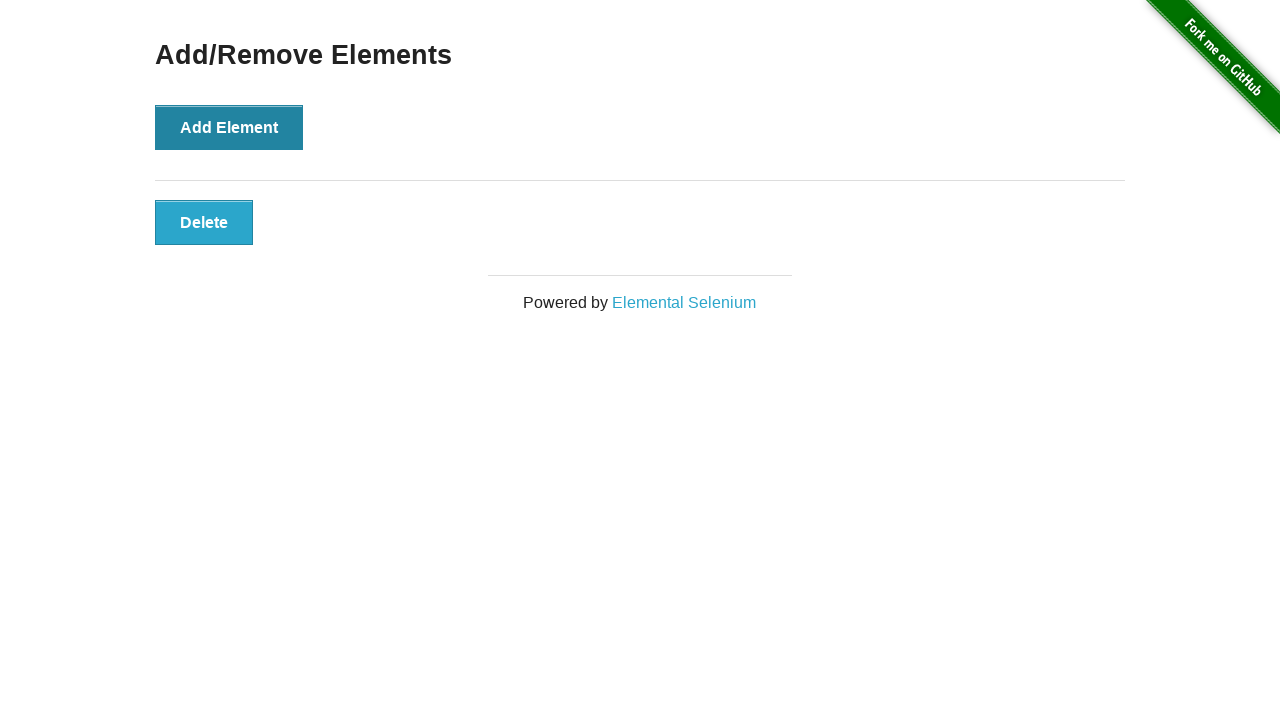

Clicked Delete button to remove the element at (204, 222) on .added-manually
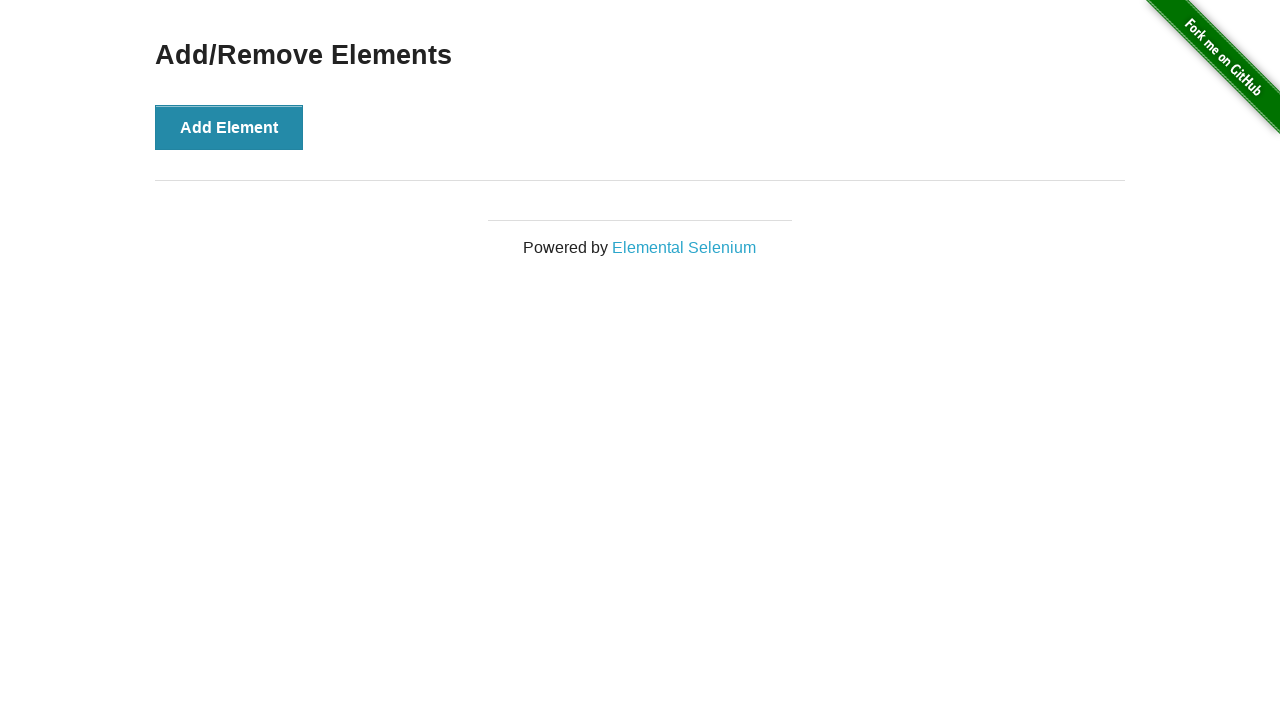

Delete button has disappeared from the page
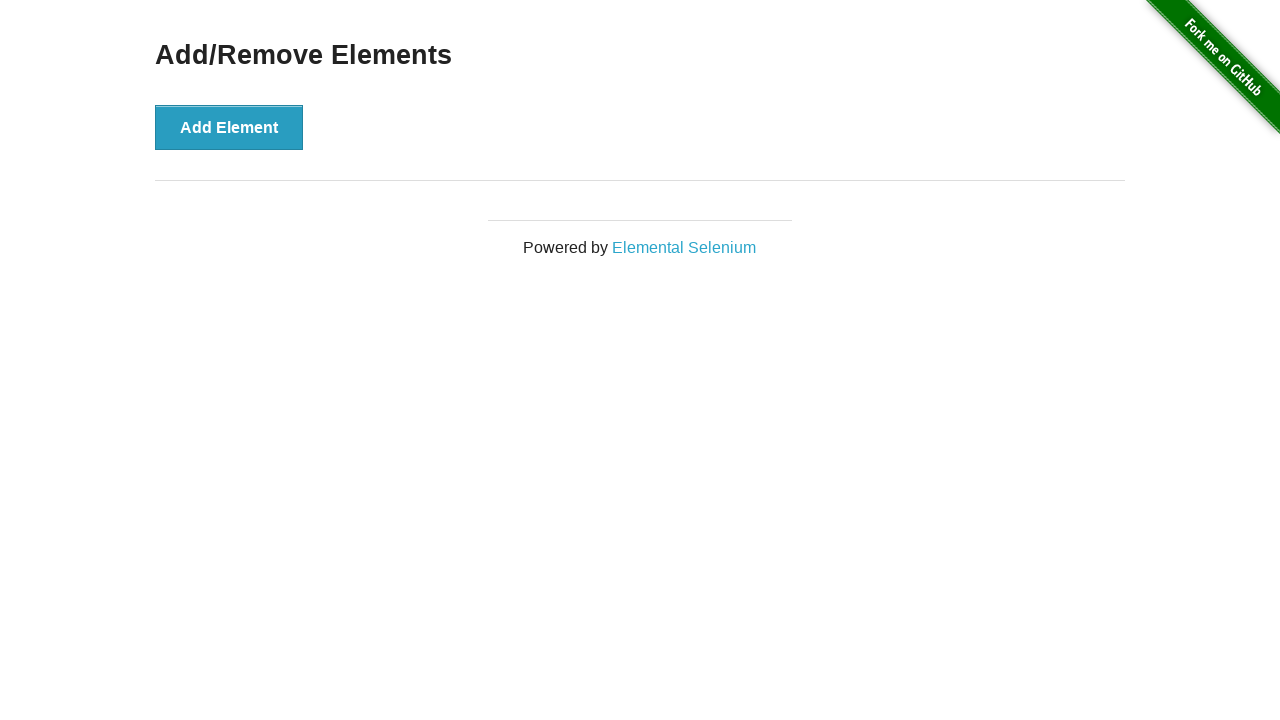

Verified Delete button is no longer visible after deletion
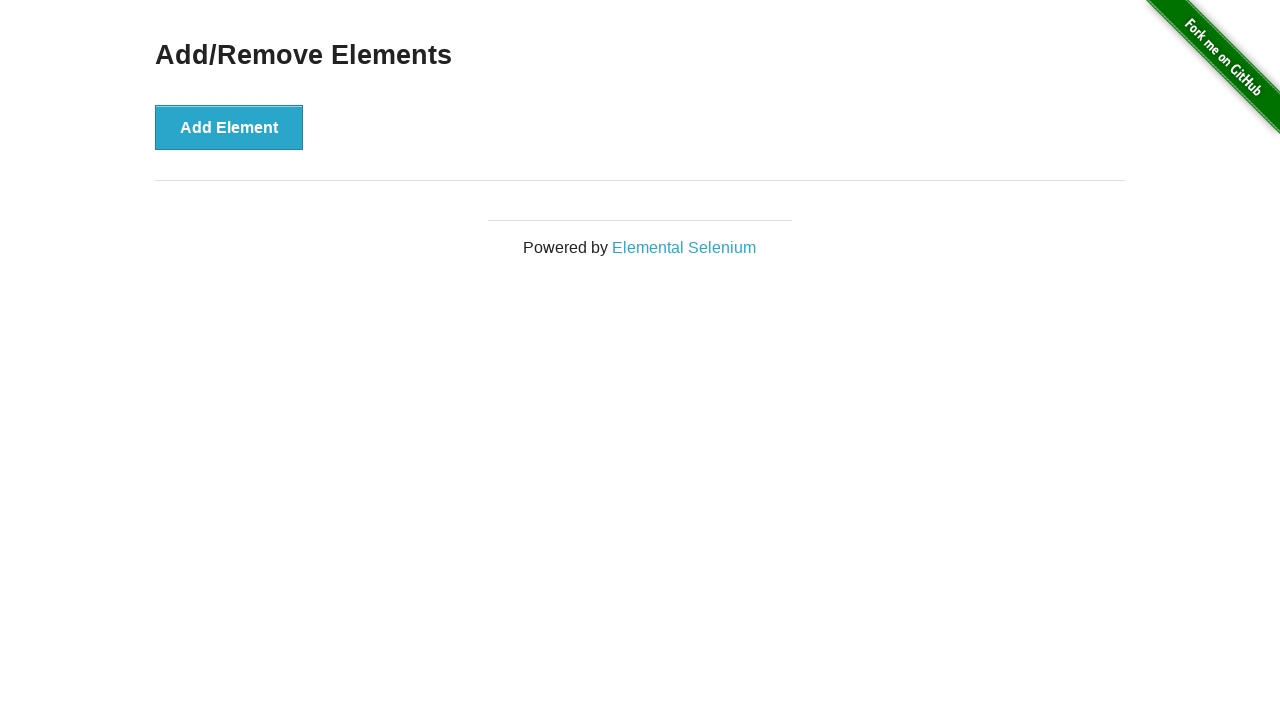

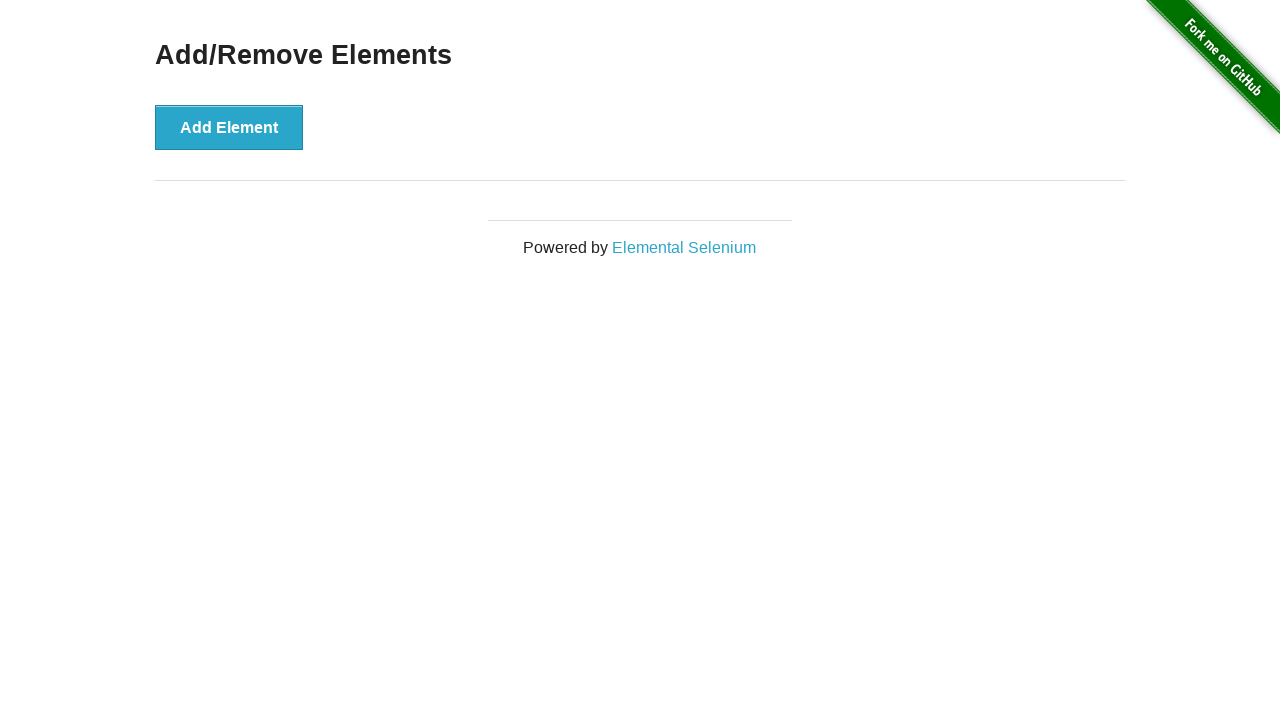